Navigates to the Romanian National Bank website and verifies that the Euro exchange rate element is displayed on the page.

Starting URL: https://bnr.ro

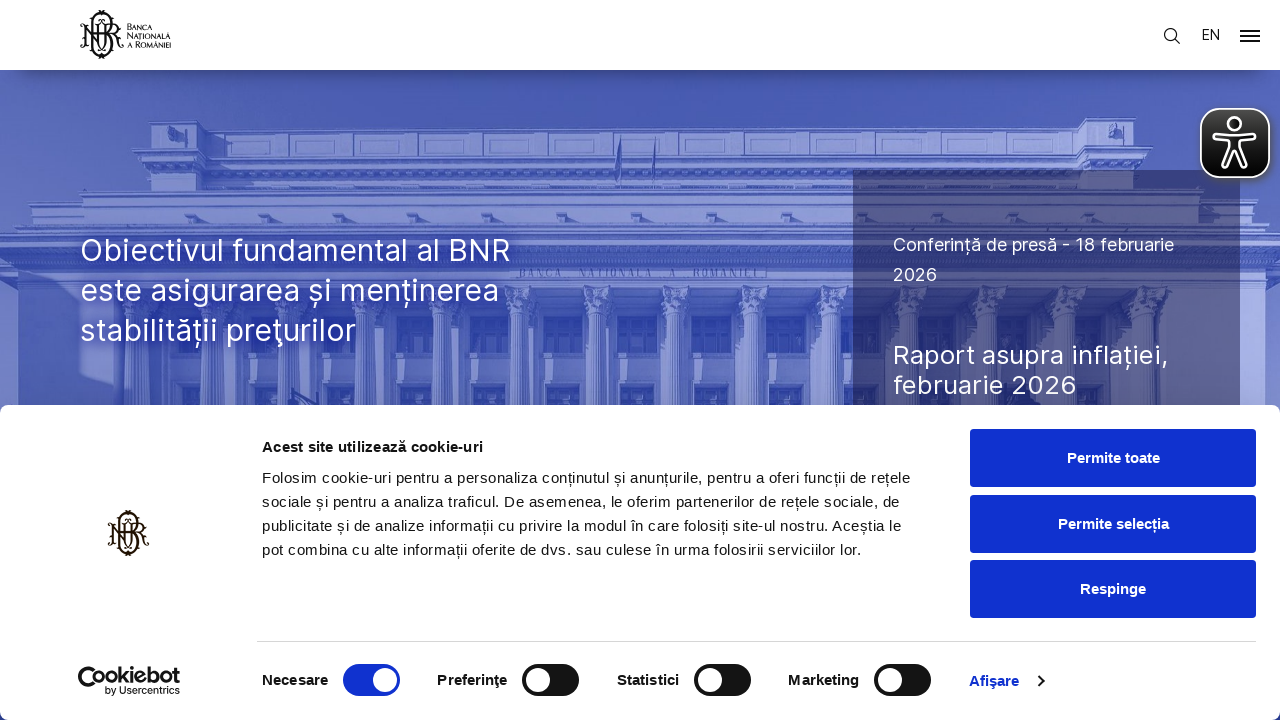

Navigated to Romanian National Bank website
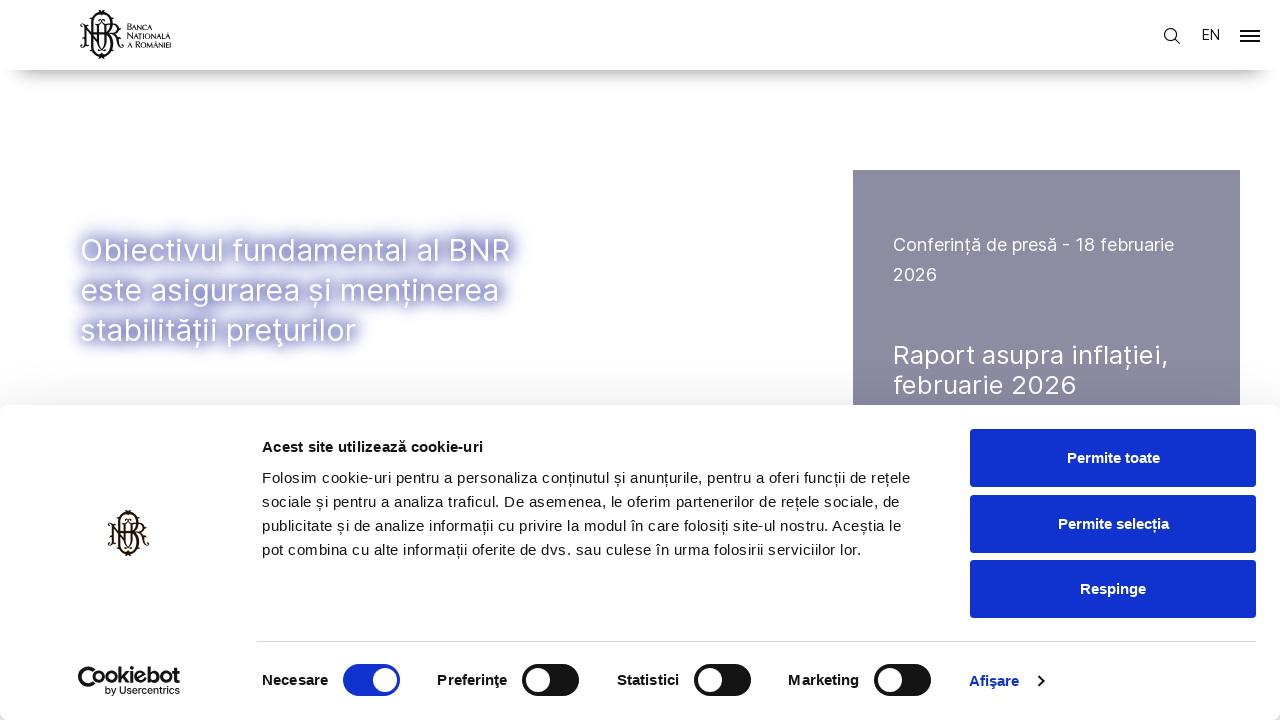

Euro exchange rate element is displayed on the page
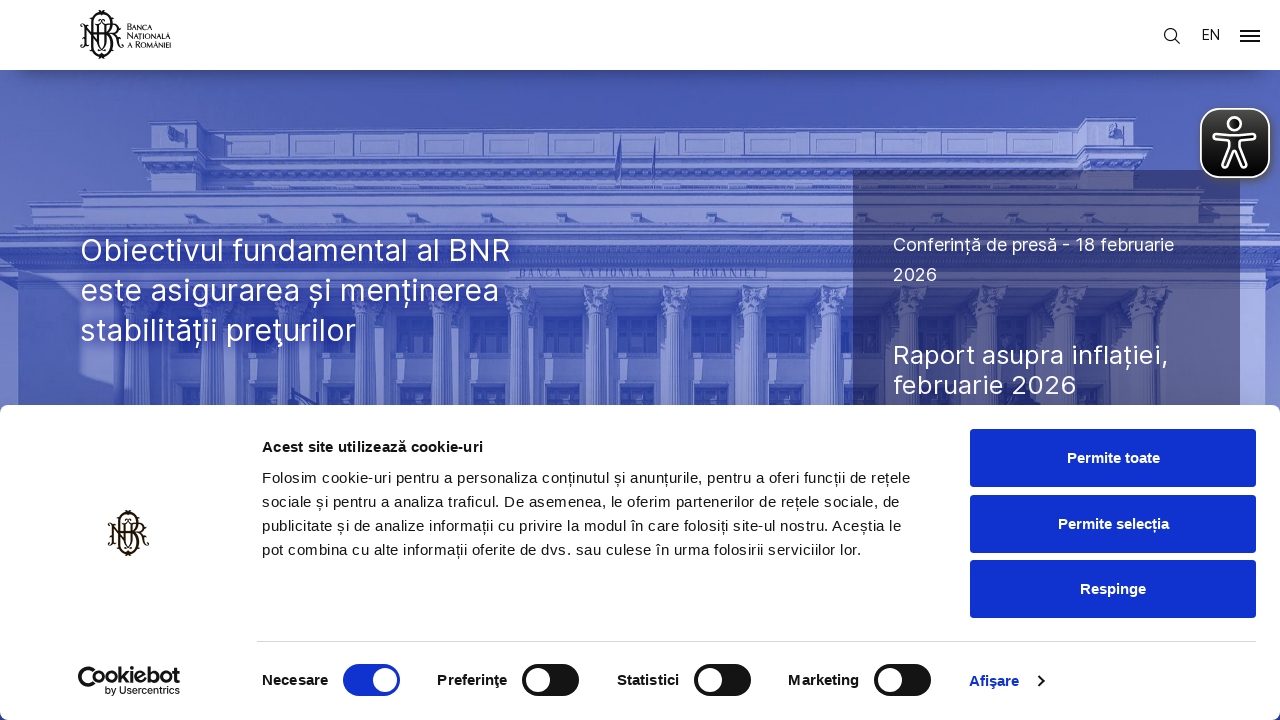

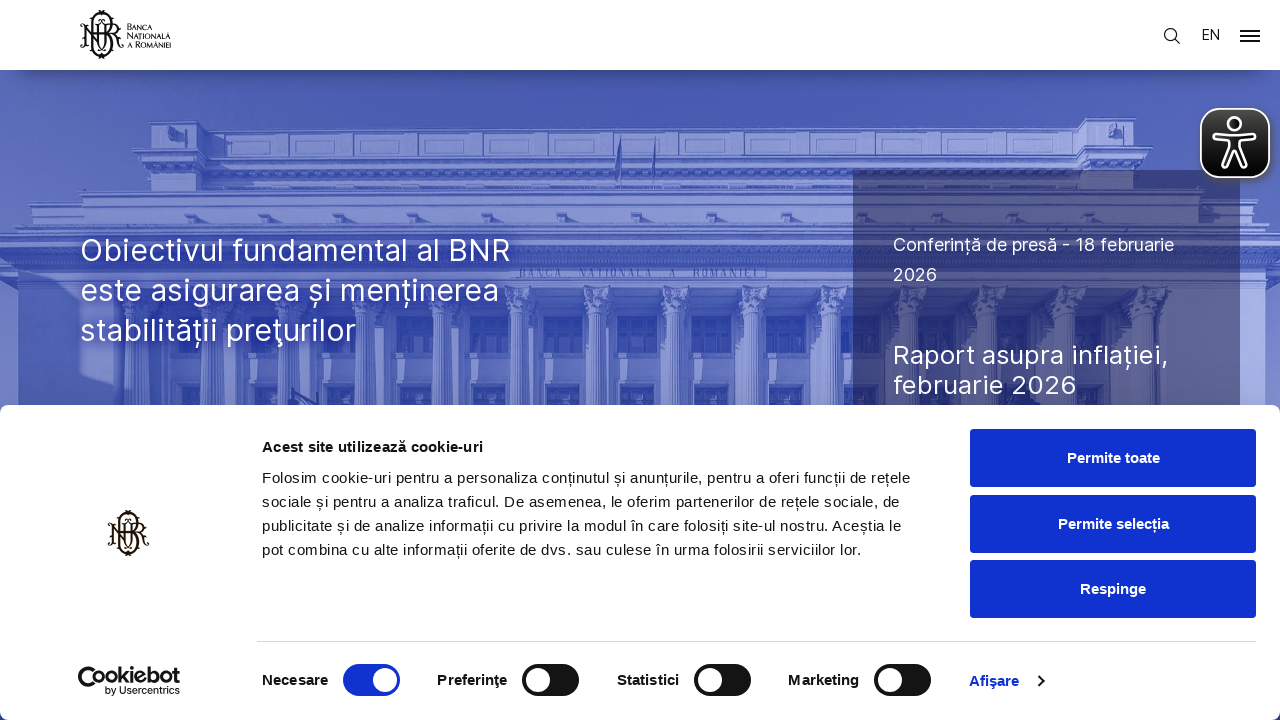